Tests basic navigation to GoDaddy main page

Starting URL: https://www.godaddy.com/

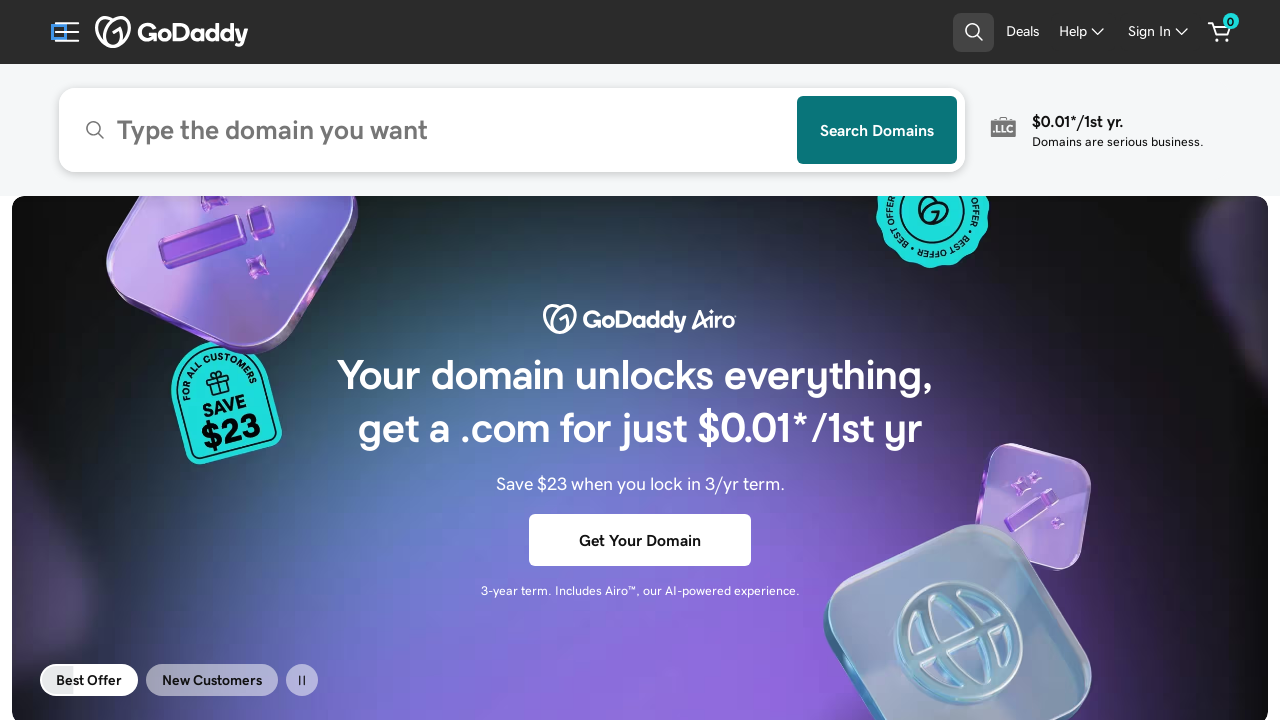

Waited for GoDaddy main page to load (DOM content loaded)
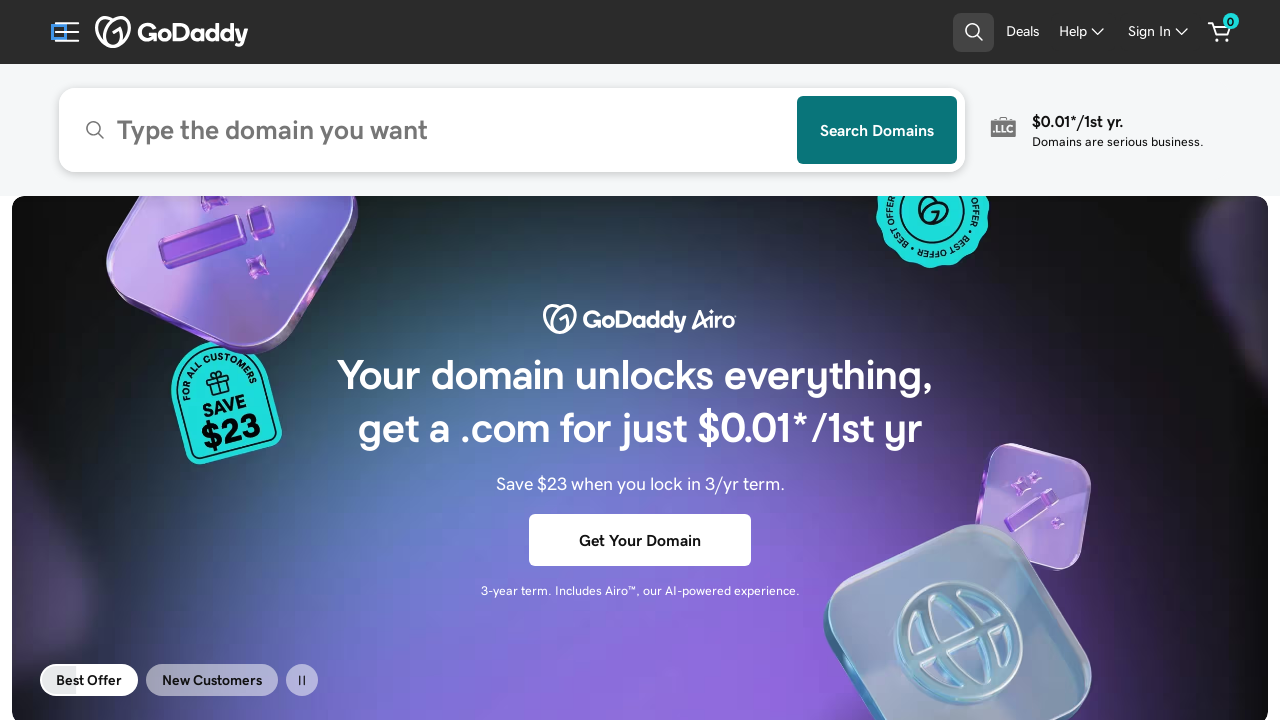

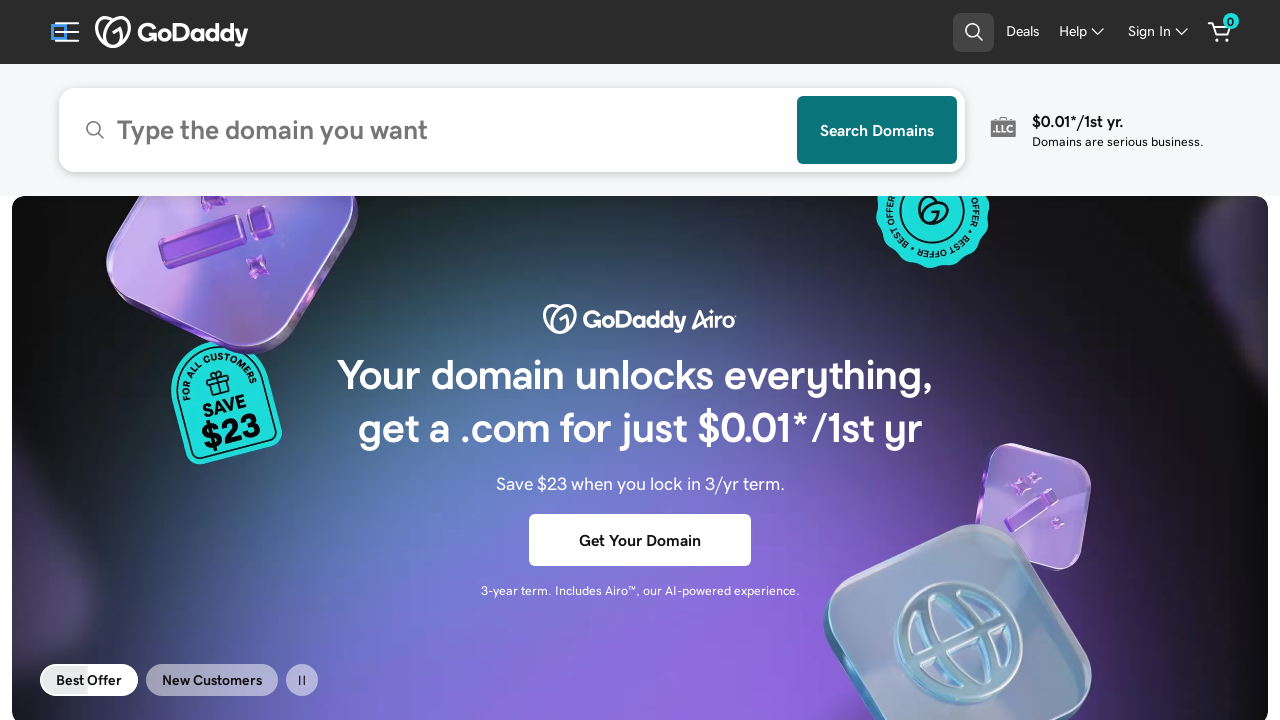